Tests dynamic loading functionality by clicking the Start button and verifying that "Hello World!" text appears after a short wait

Starting URL: https://automationfc.github.io/dynamic-loading/

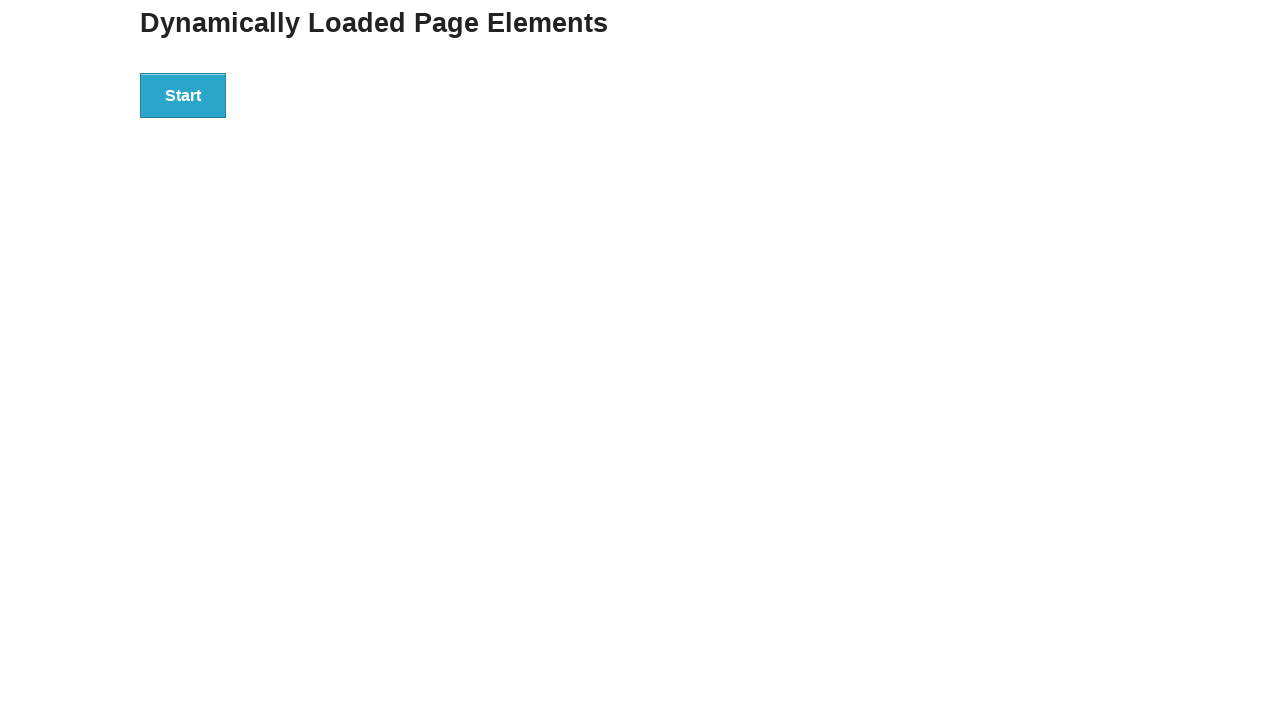

Clicked the Start button to trigger dynamic loading at (183, 95) on xpath=//button[normalize-space()='Start']
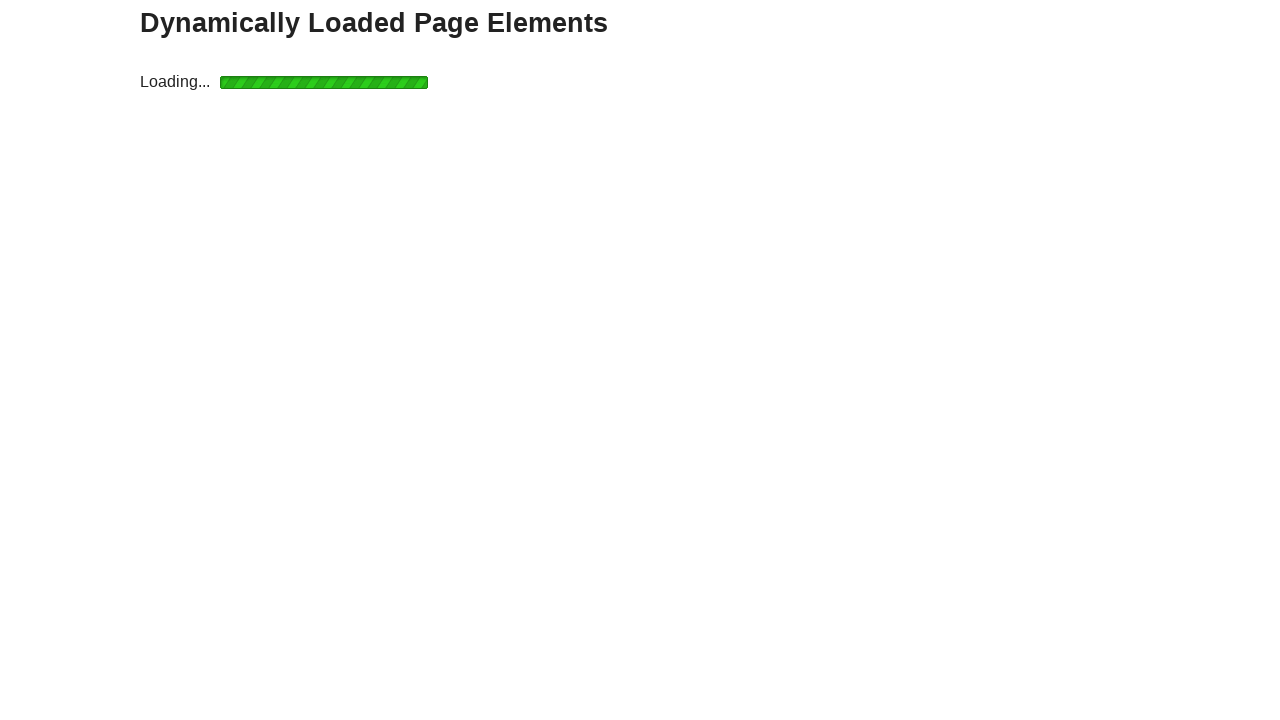

Waited for 'Hello World!' text to appear (timeout: 10000ms)
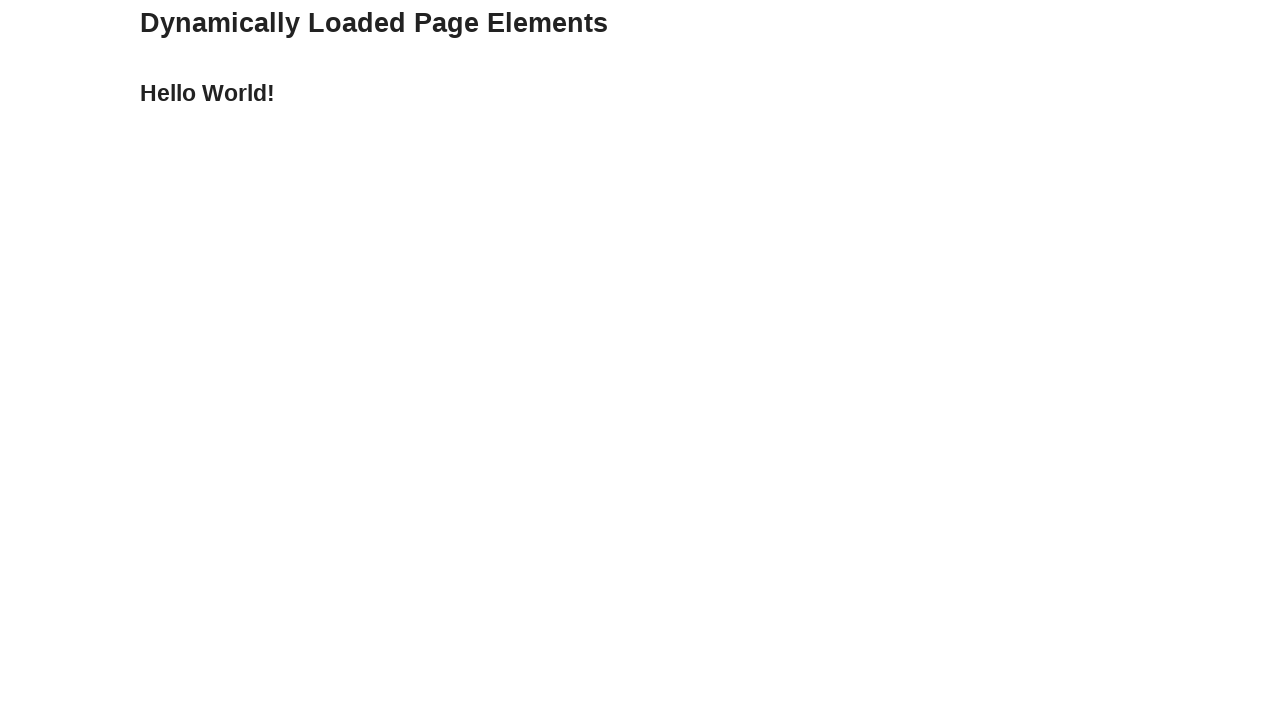

Verified that 'Hello World!' text is visible
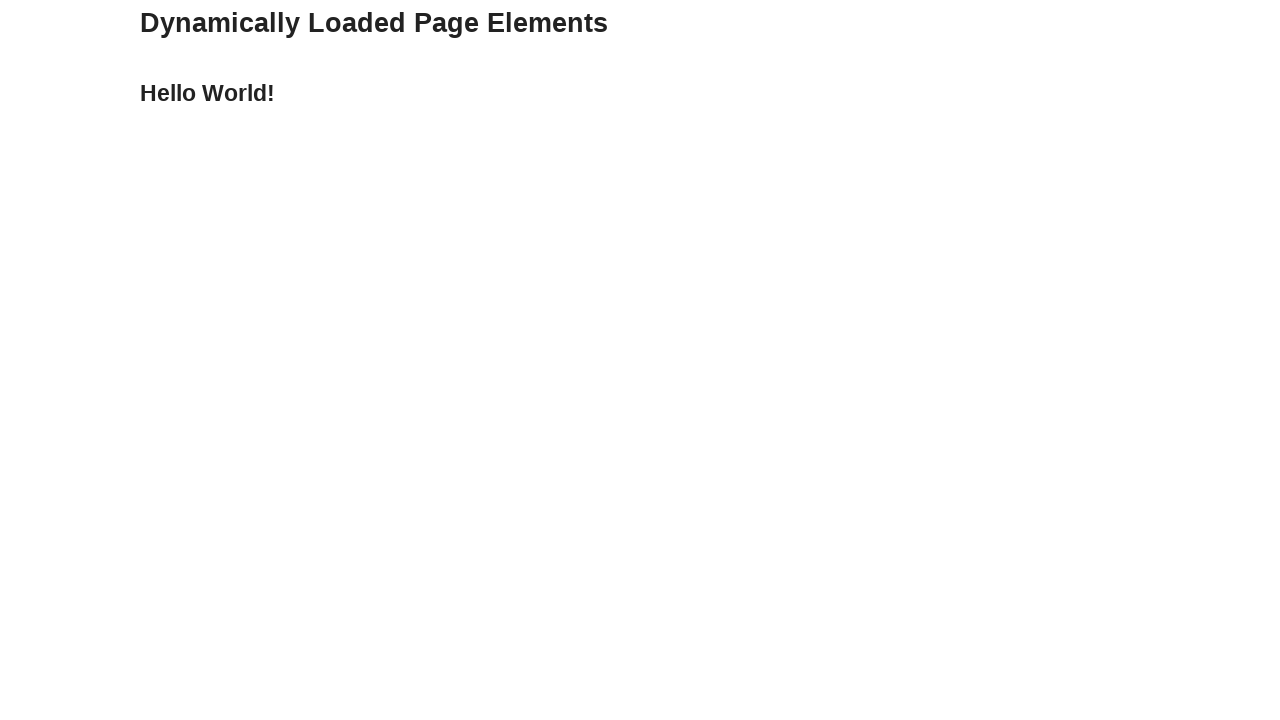

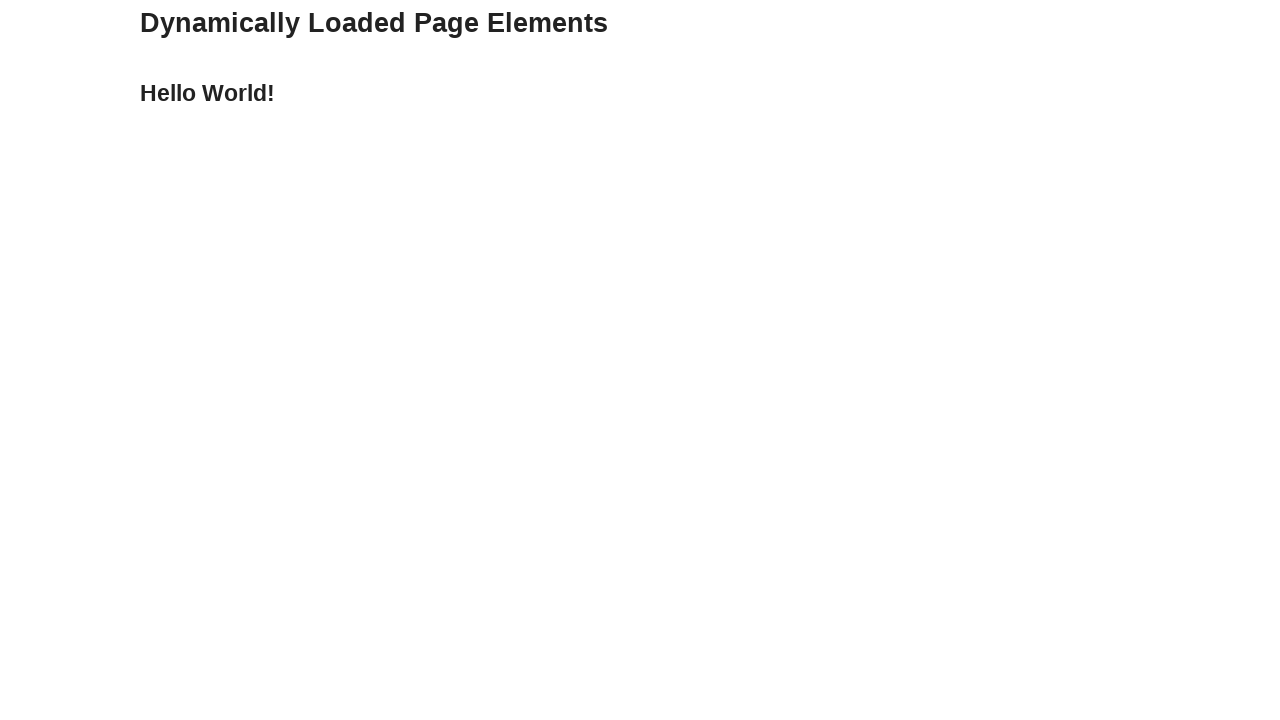